Updates the quantity of a product in the shopping cart

Starting URL: https://jupiter.cloud.planittesting.com/#/

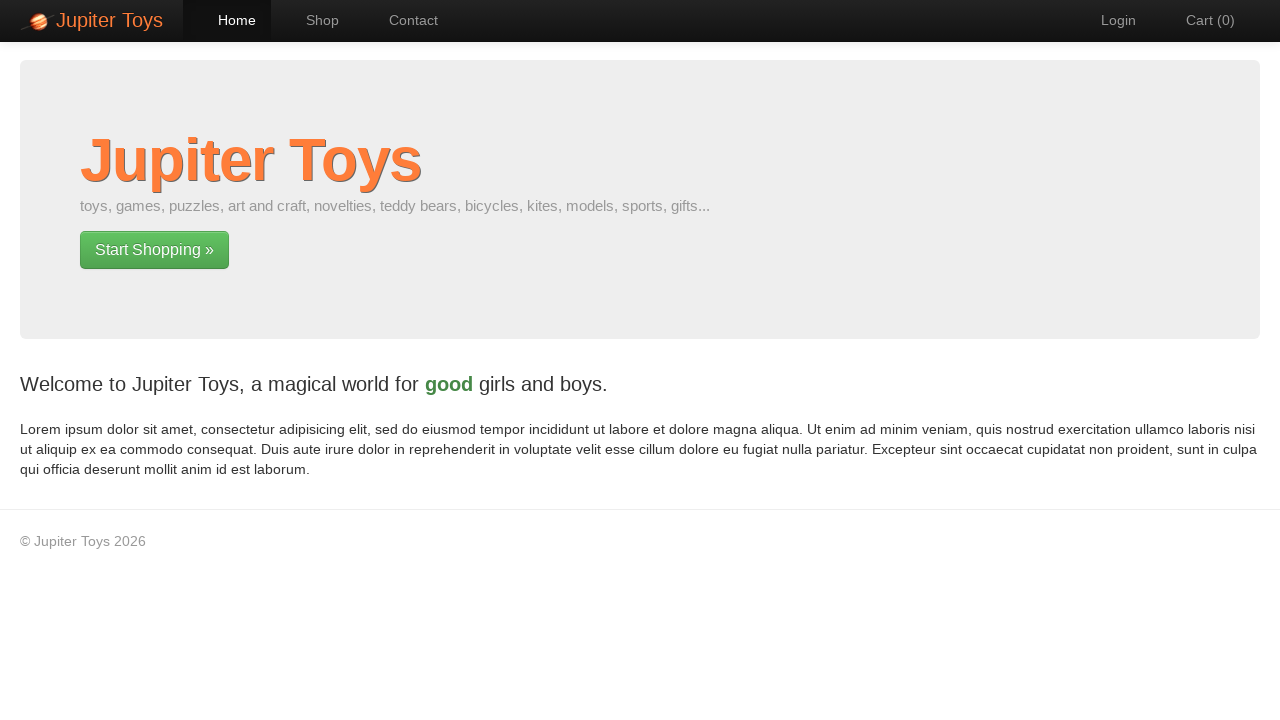

Clicked Shop link to navigate to shop page at (312, 20) on text=Shop
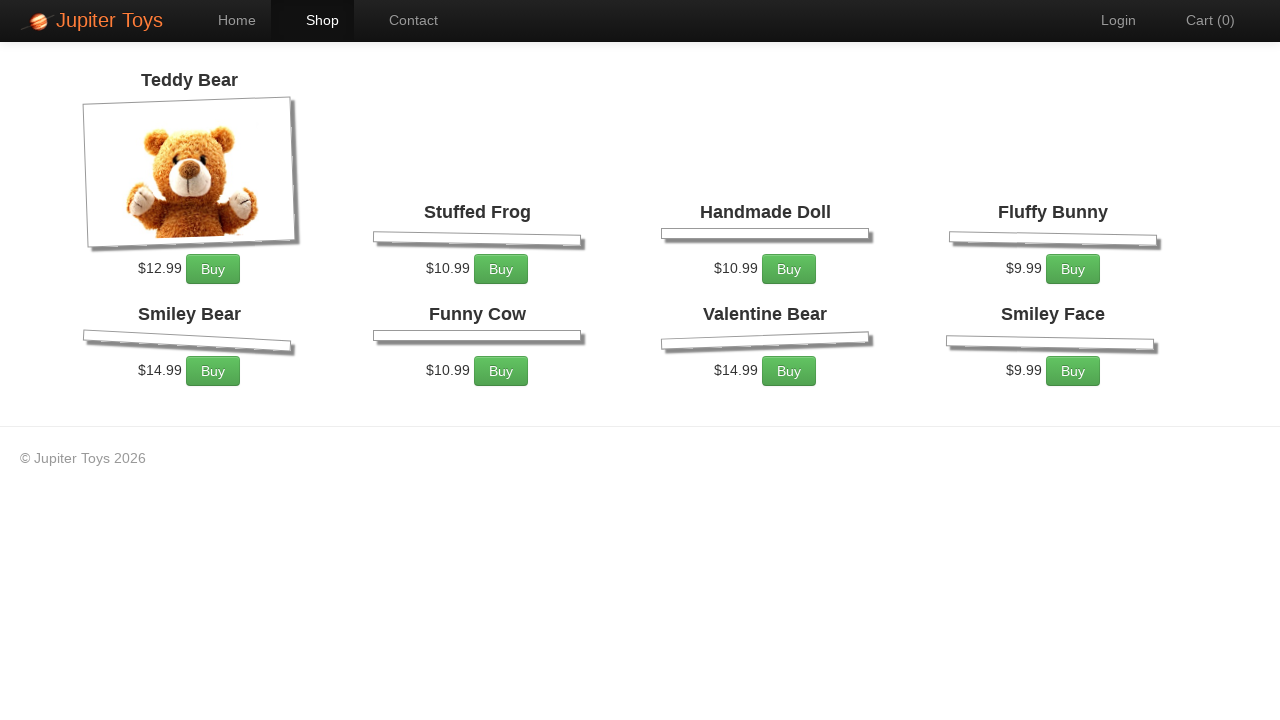

Clicked Buy button for Teddy Bear product at (213, 270) on li:has-text('Teddy Bear') >> text=Buy
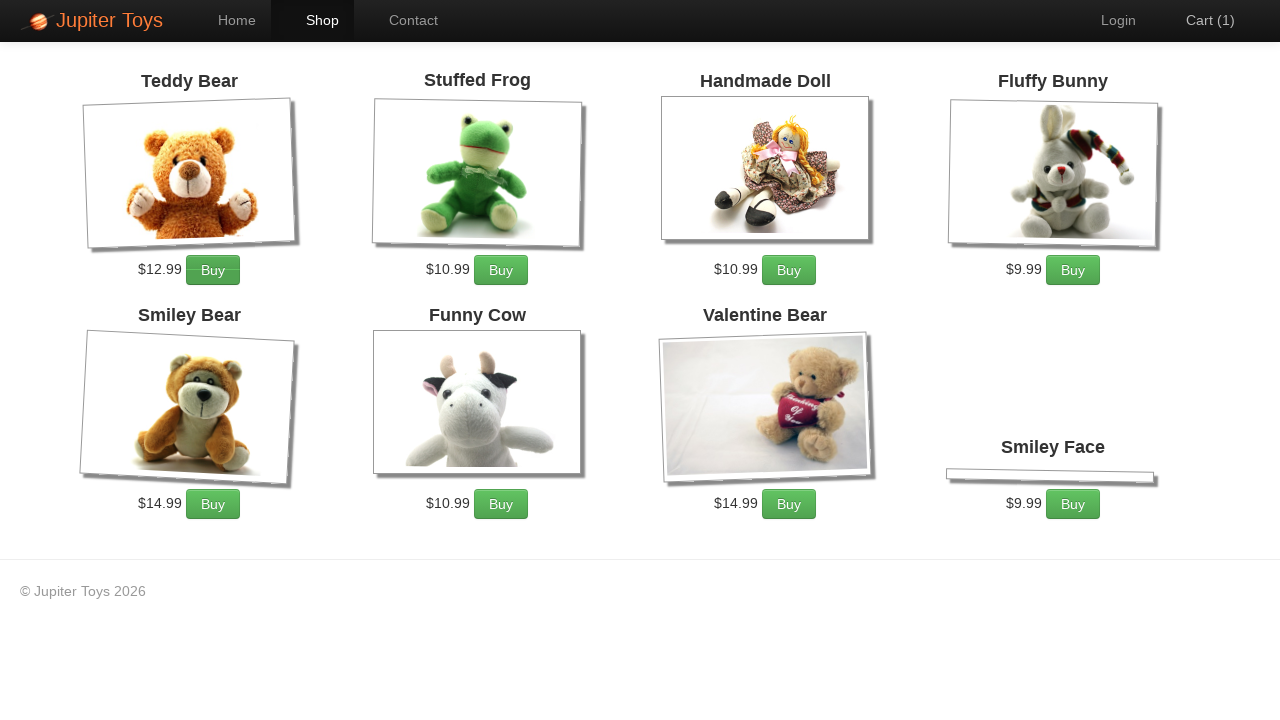

Clicked Cart link to view shopping cart at (1200, 20) on text=Cart
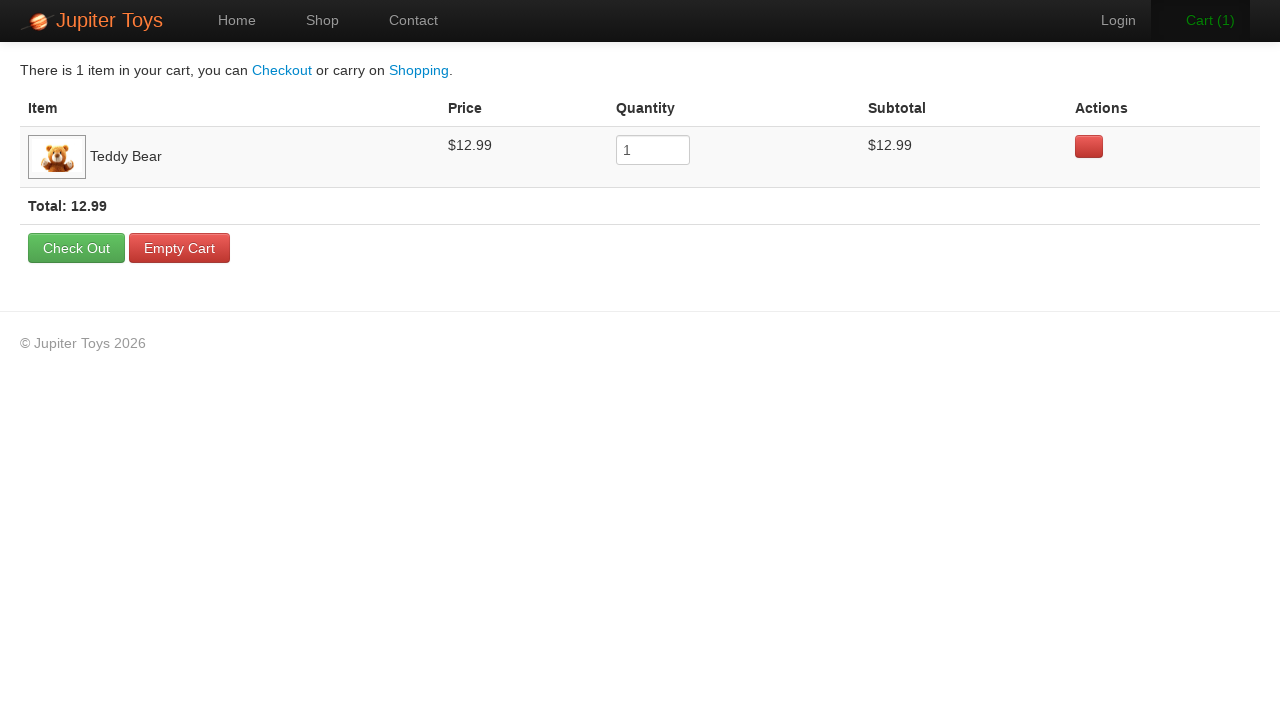

Updated product quantity to 3 in cart on input[name='quantity']
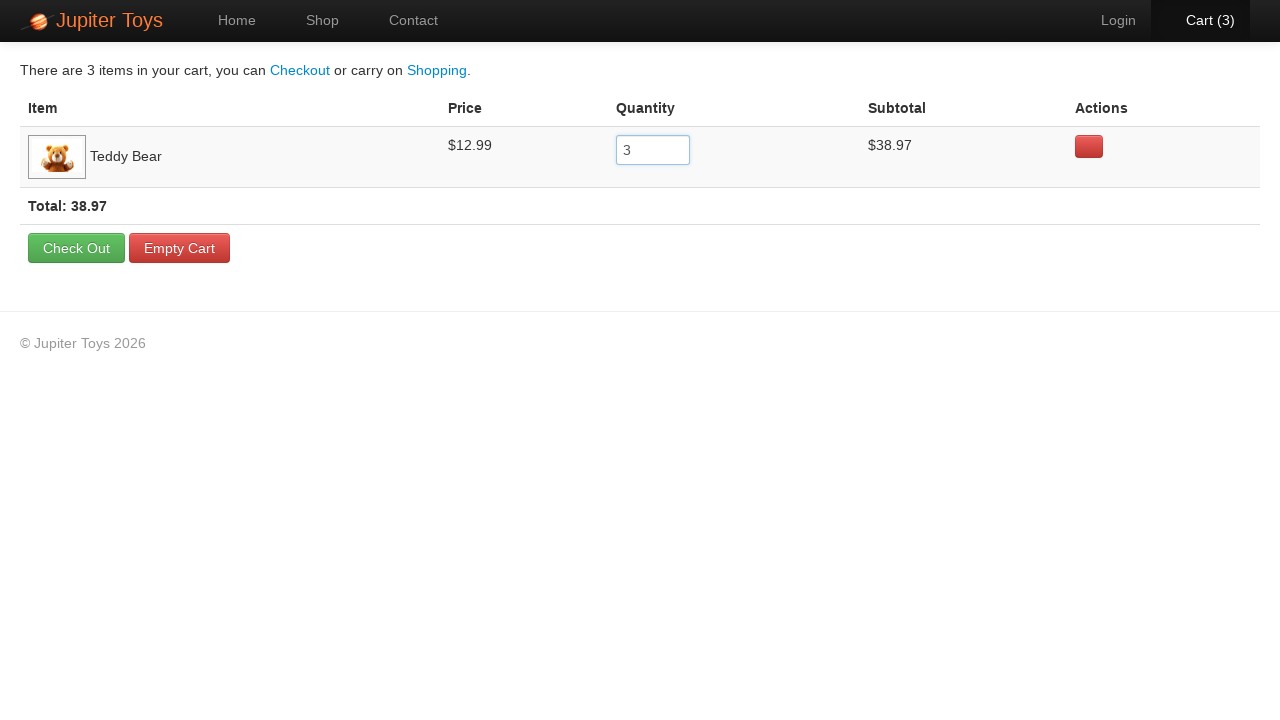

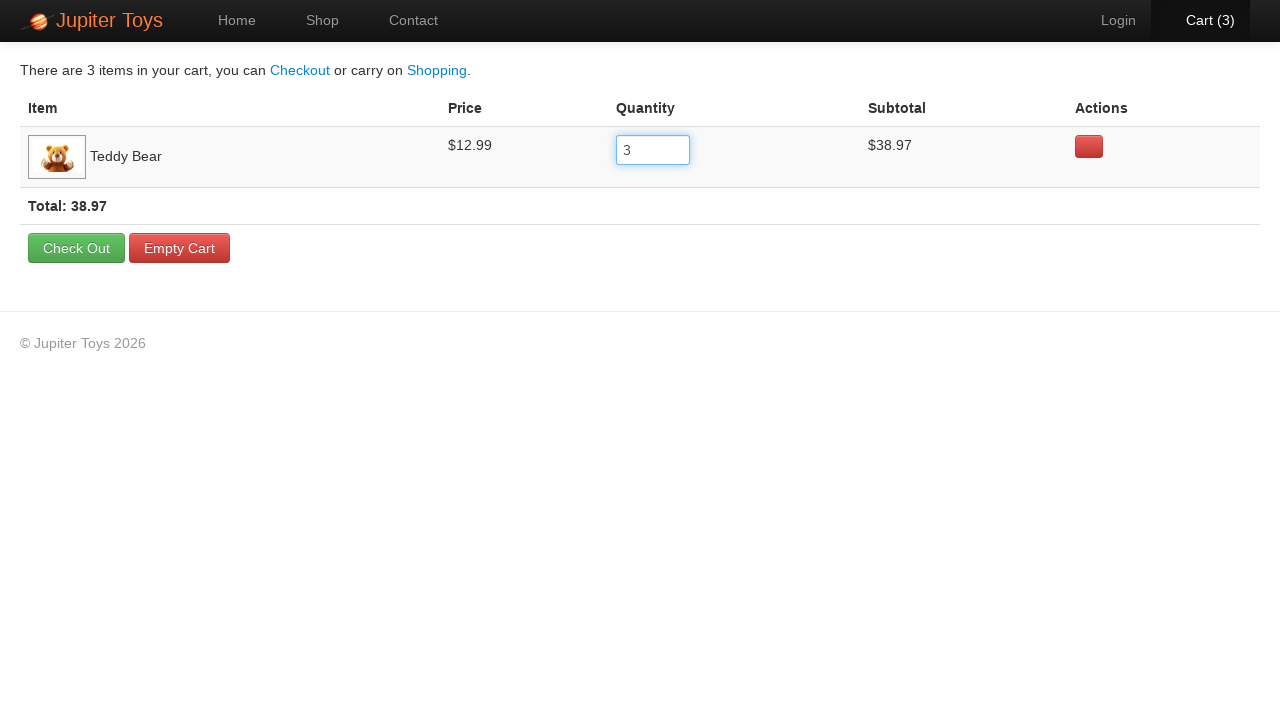